Opens a webpage about software testing and maximizes the browser window to verify the page loads successfully

Starting URL: https://naimiatef.systeme.io/test-logiciel

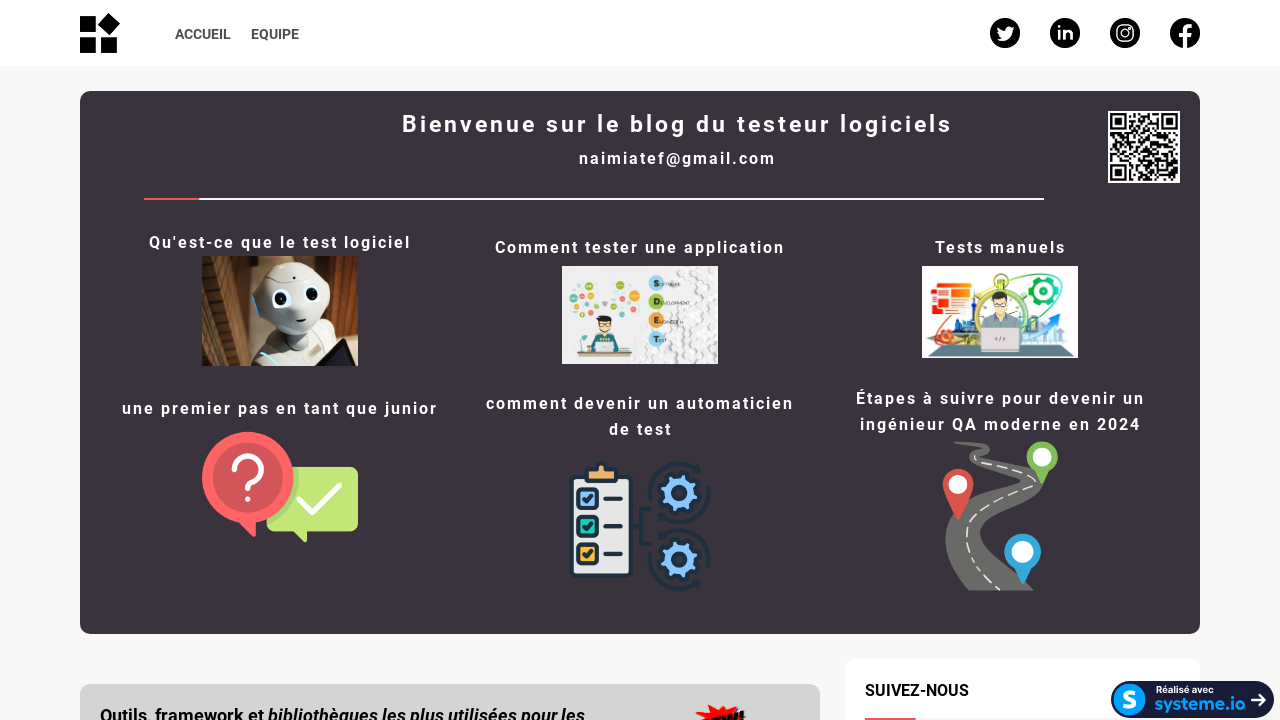

Set viewport size to 1920x1080 (full HD)
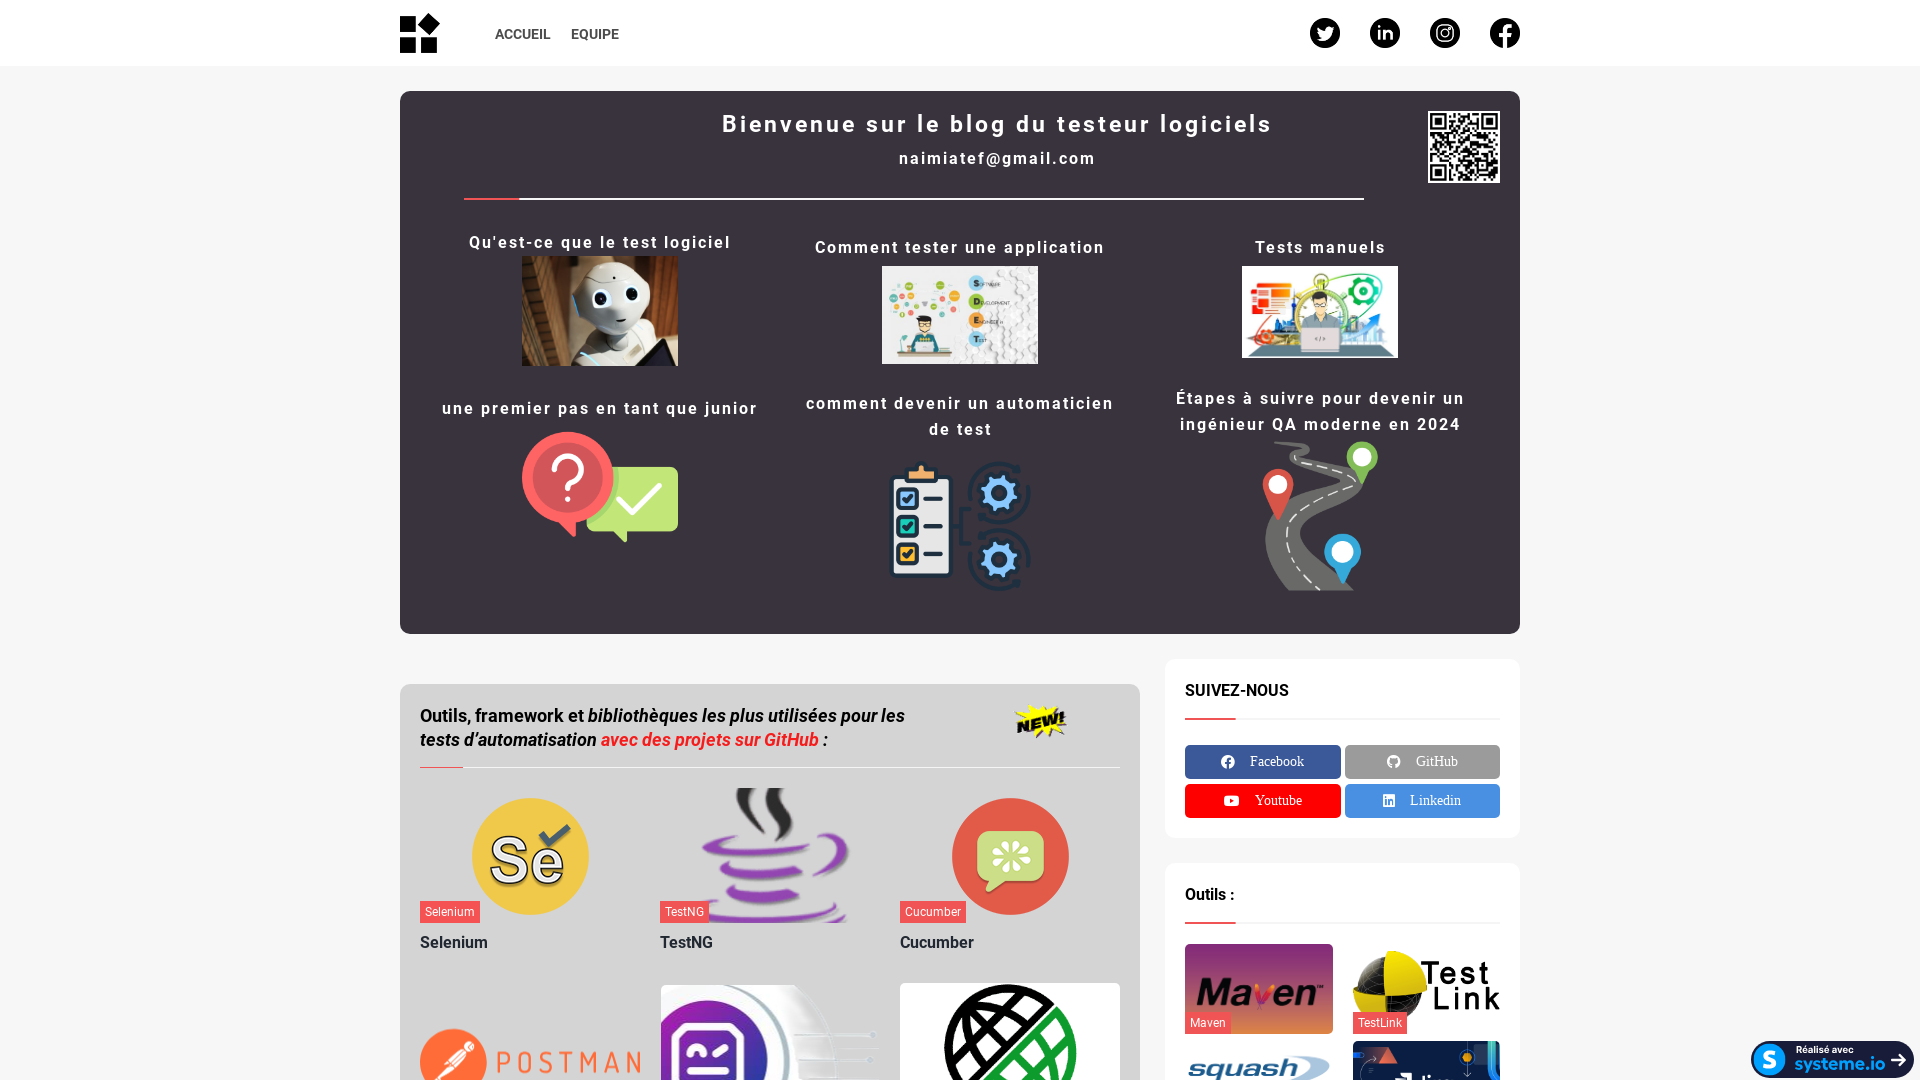

Page fully loaded - network idle state reached
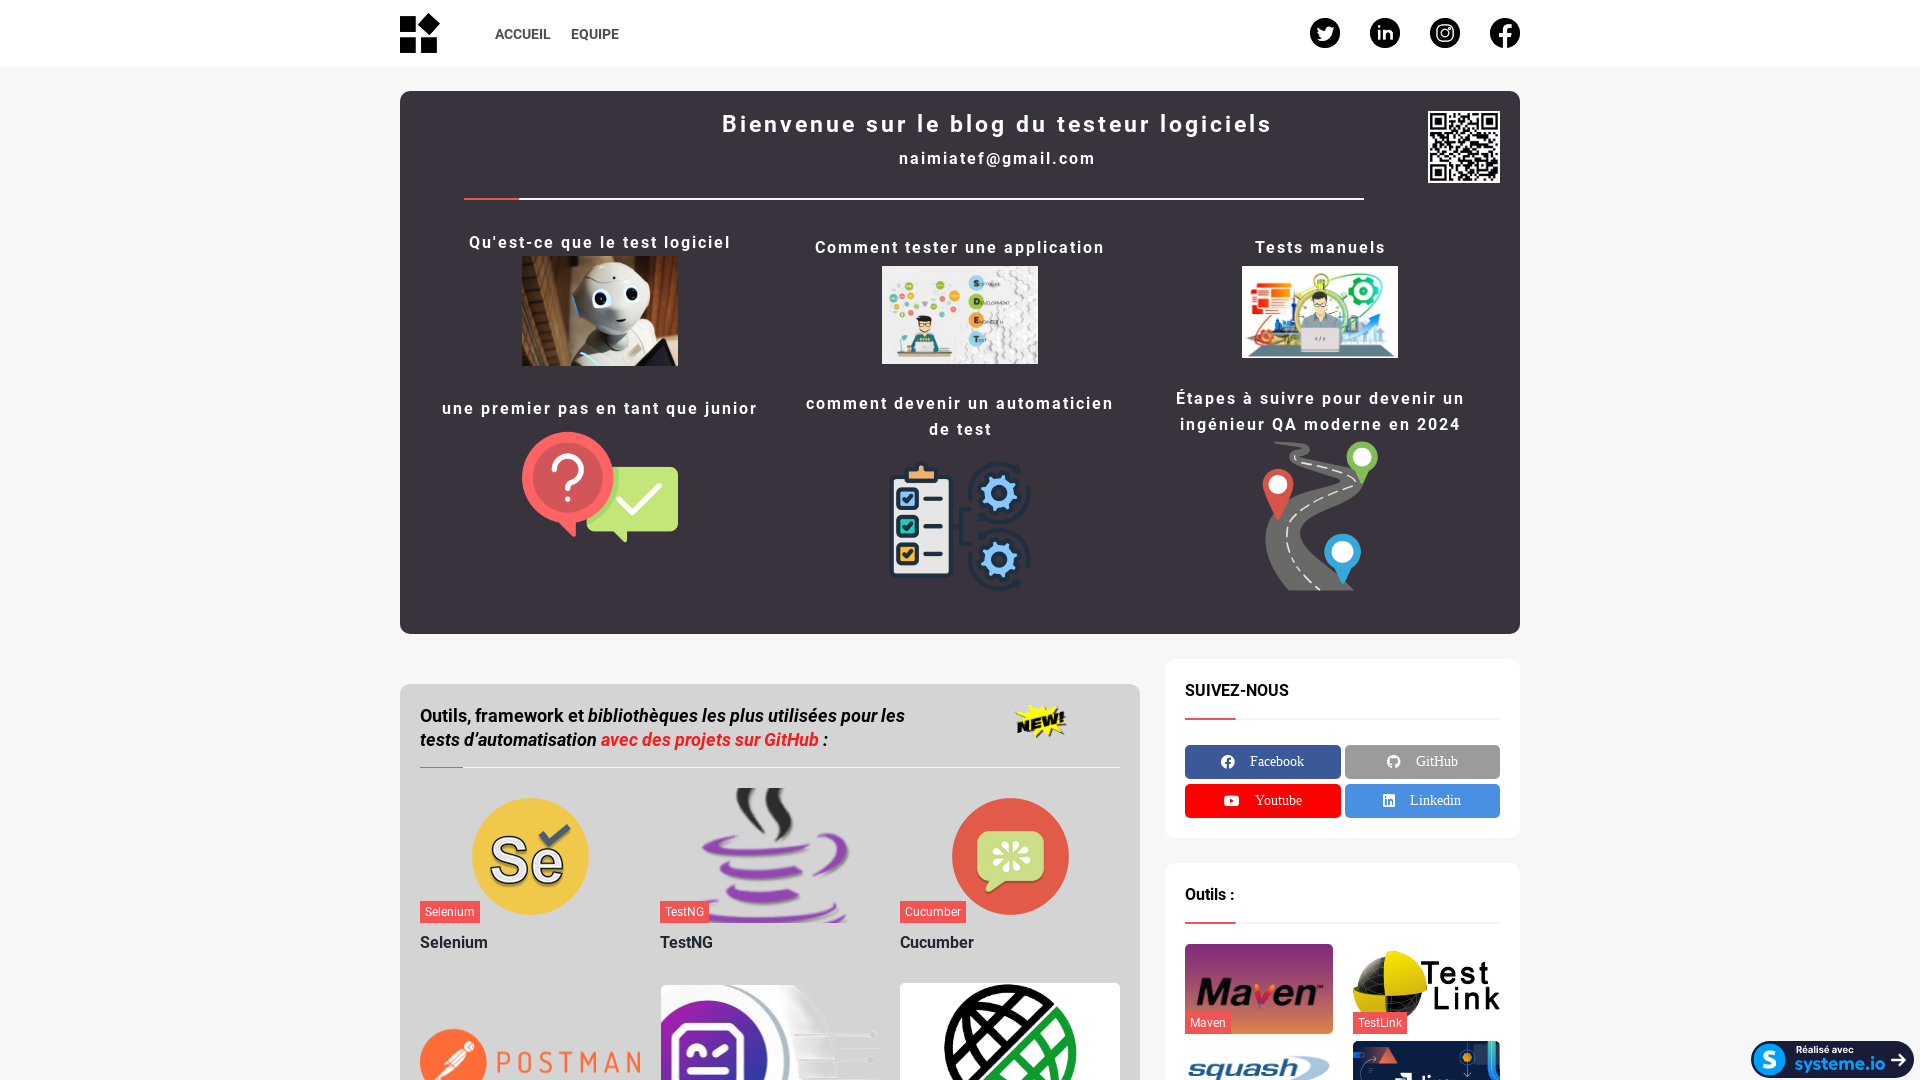

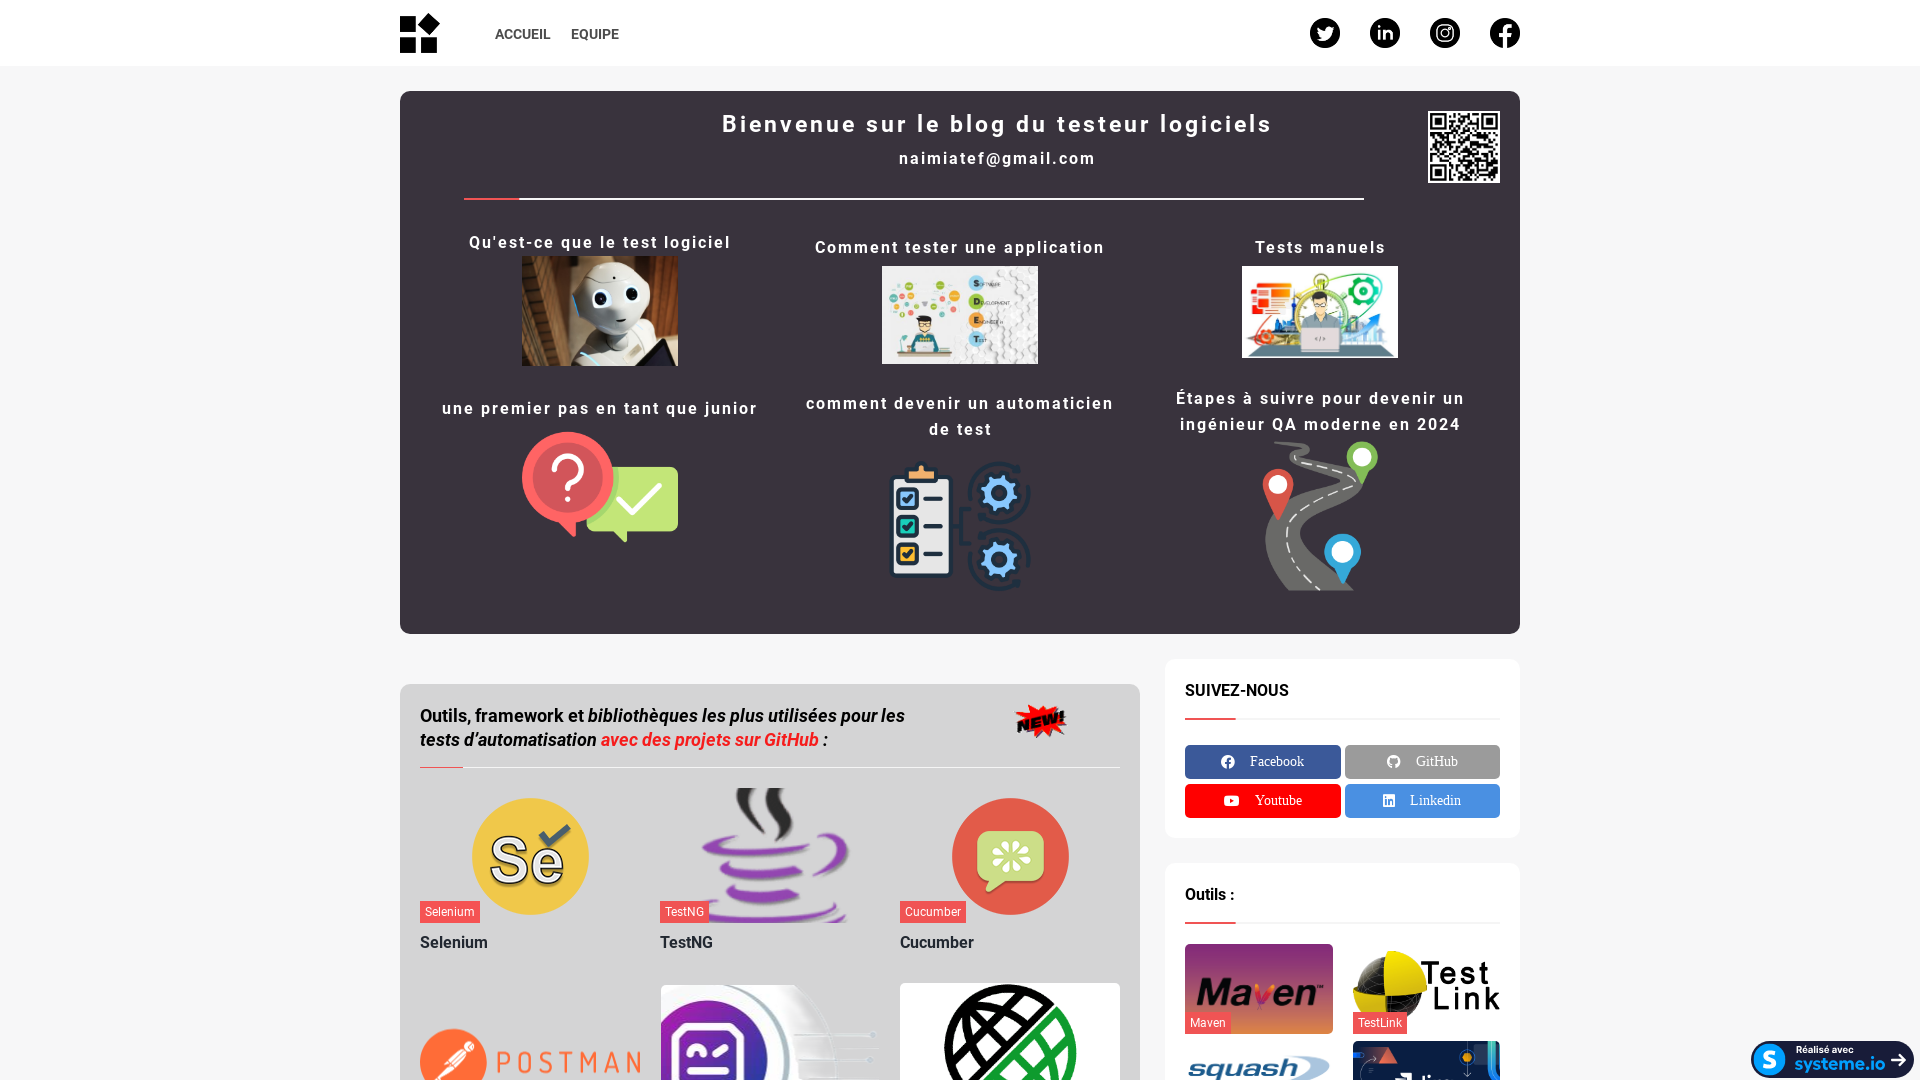